Tests file download functionality by clicking a download link and verifying the file is downloaded

Starting URL: https://testcenter.techproeducation.com/index.php?page=file-download

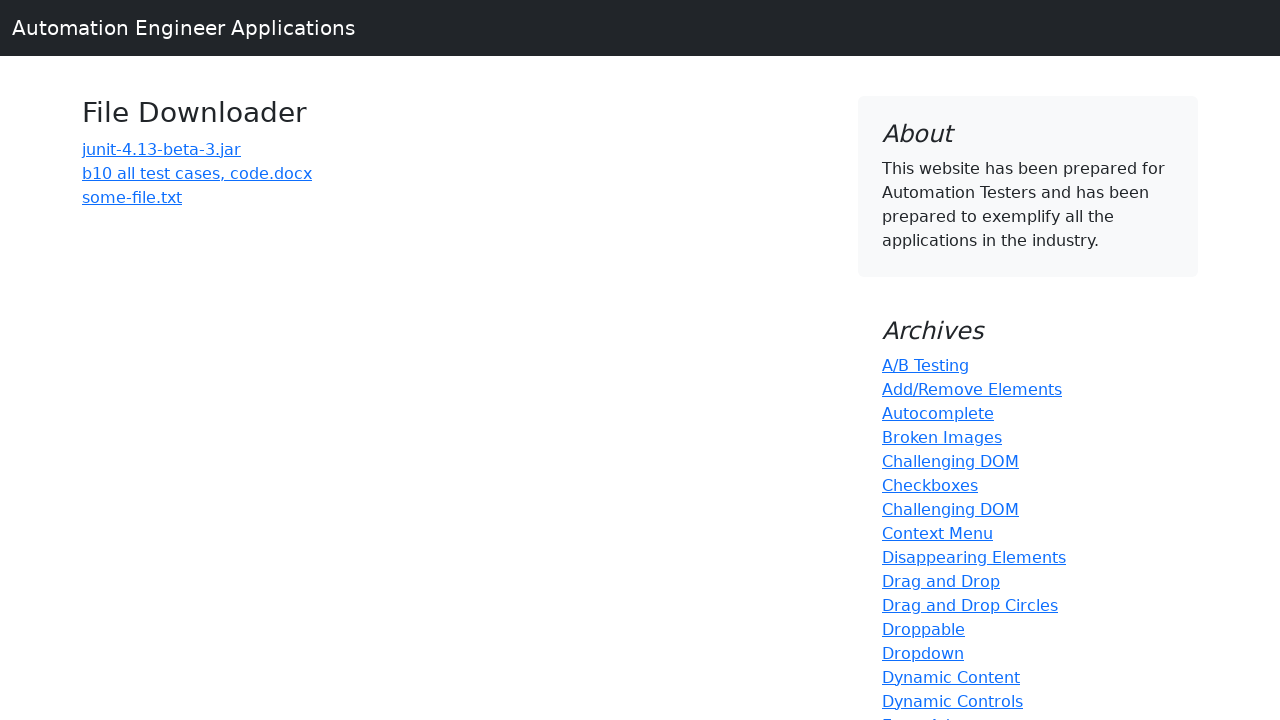

Clicked the download link for 'b10 all test cases, code.docx' at (197, 173) on text=b10 all test cases, code.docx
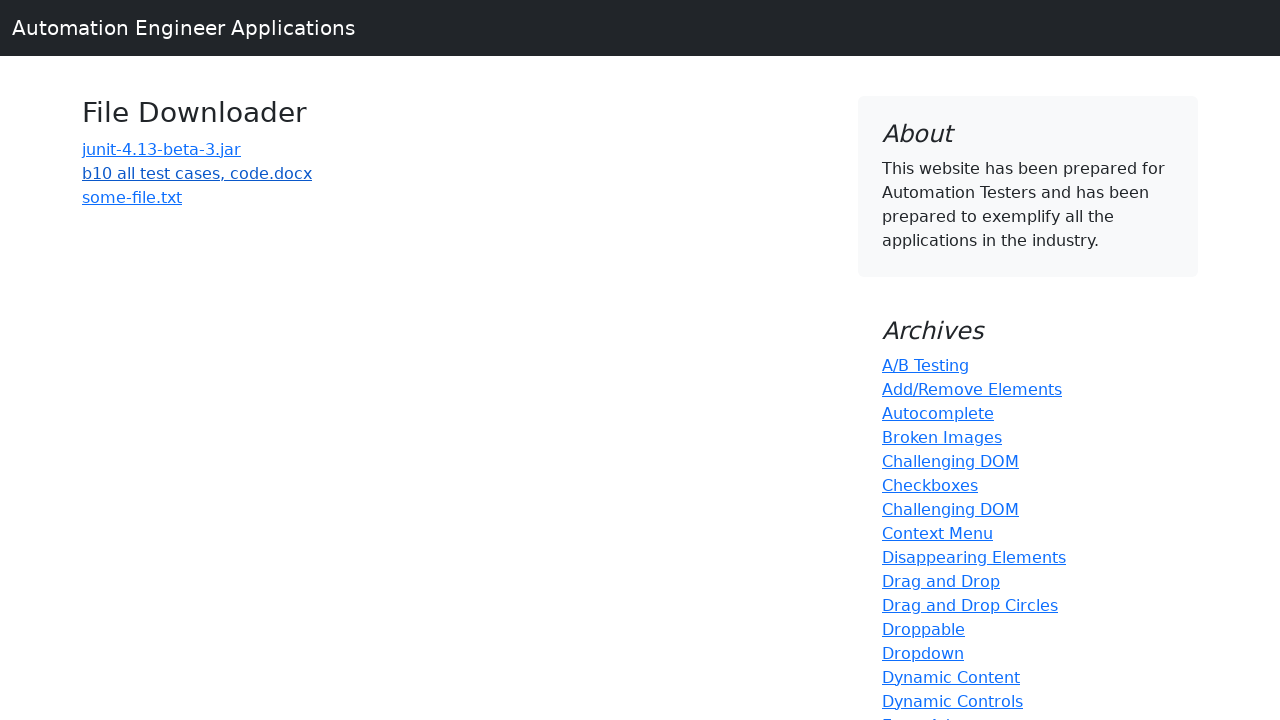

Initiated file download and waited for download to complete at (197, 173) on text=b10 all test cases, code.docx
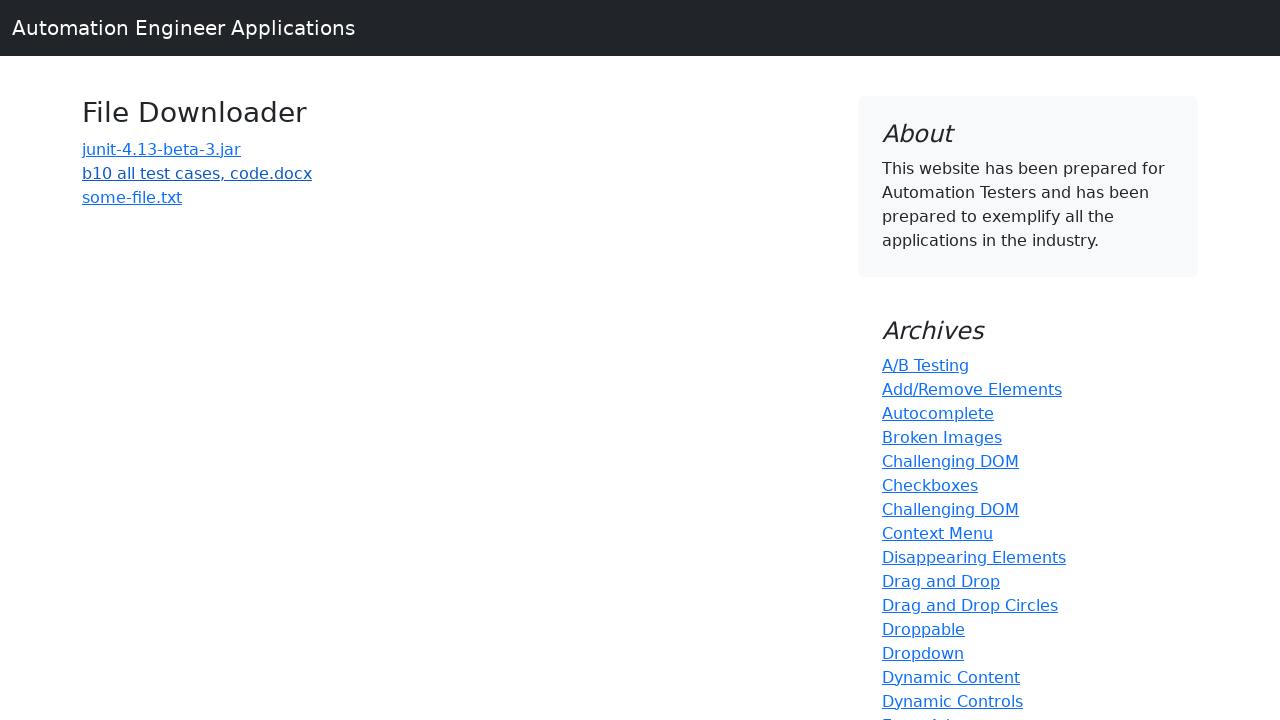

Retrieved download object from download event
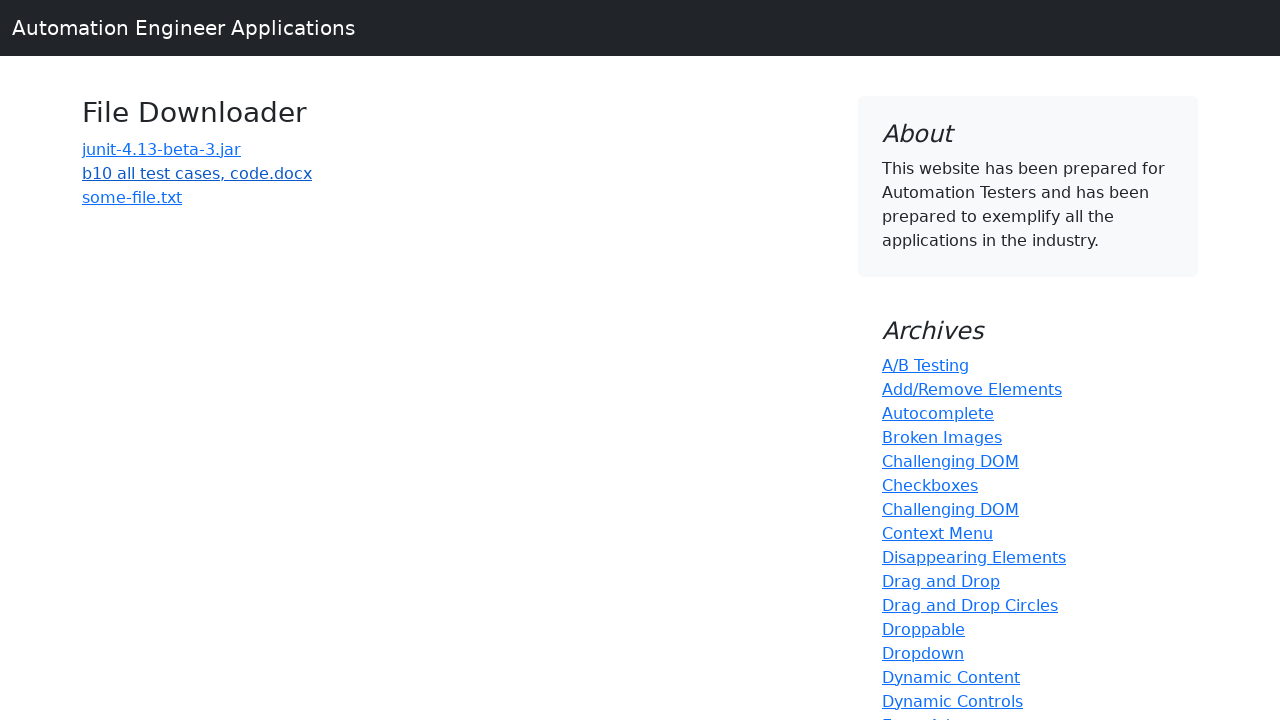

Verified downloaded filename matches expected name 'b10 all test cases, code.docx'
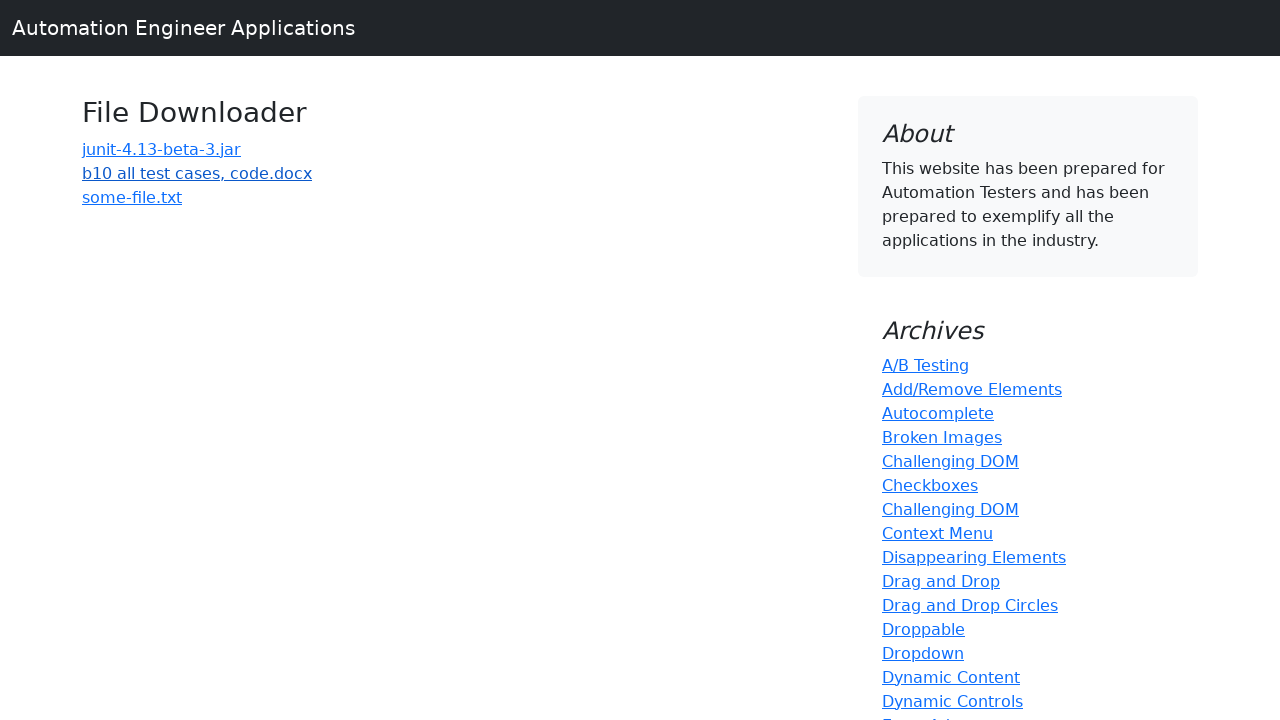

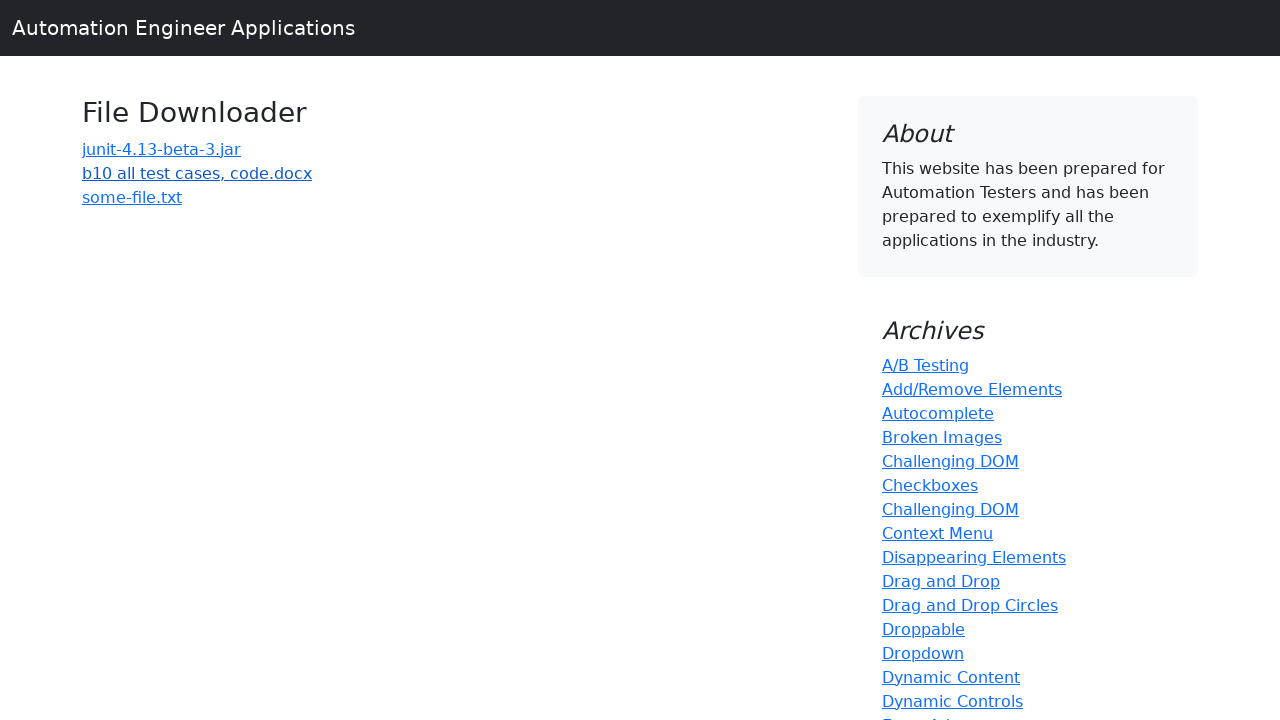